Tests the radio button functionality on demoqa by navigating to the Radio Button page, clicking different radio options (Yes, Impressive), and verifying their selection states and output messages

Starting URL: https://demoqa.com/

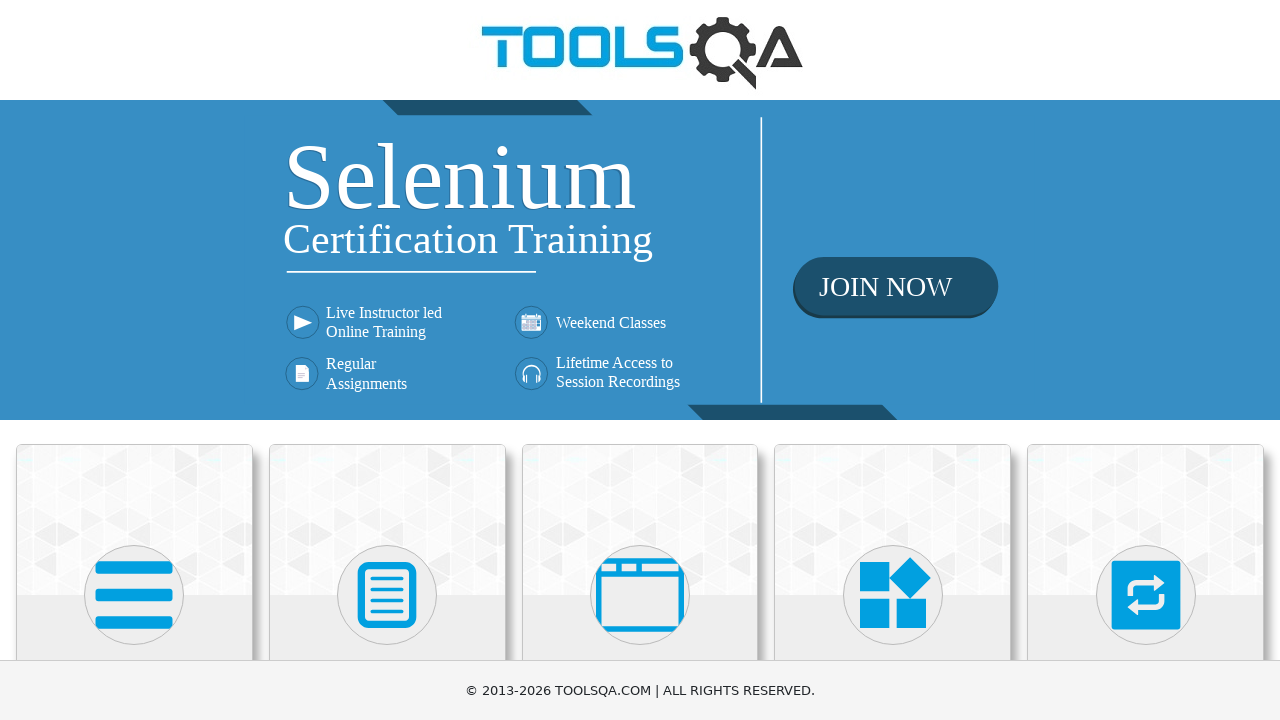

Waited for Elements card to become visible
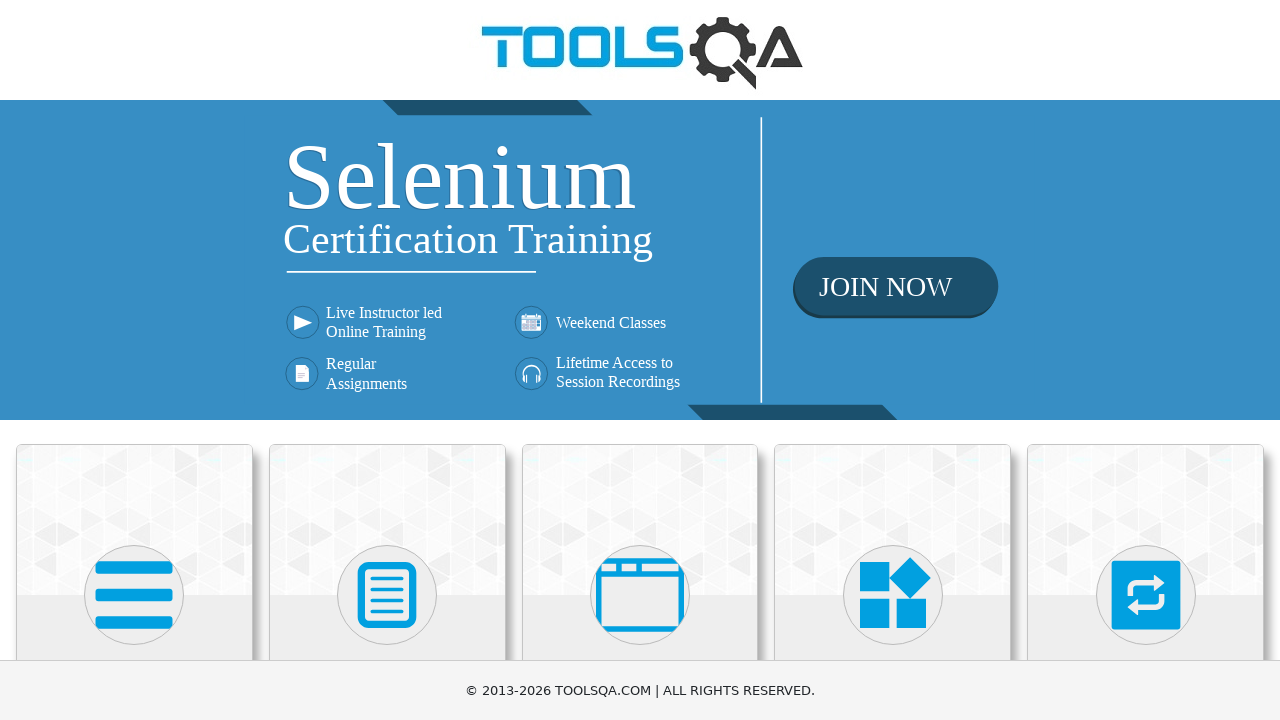

Clicked on Elements card to navigate to Elements page at (134, 520) on div.card:has-text('Elements')
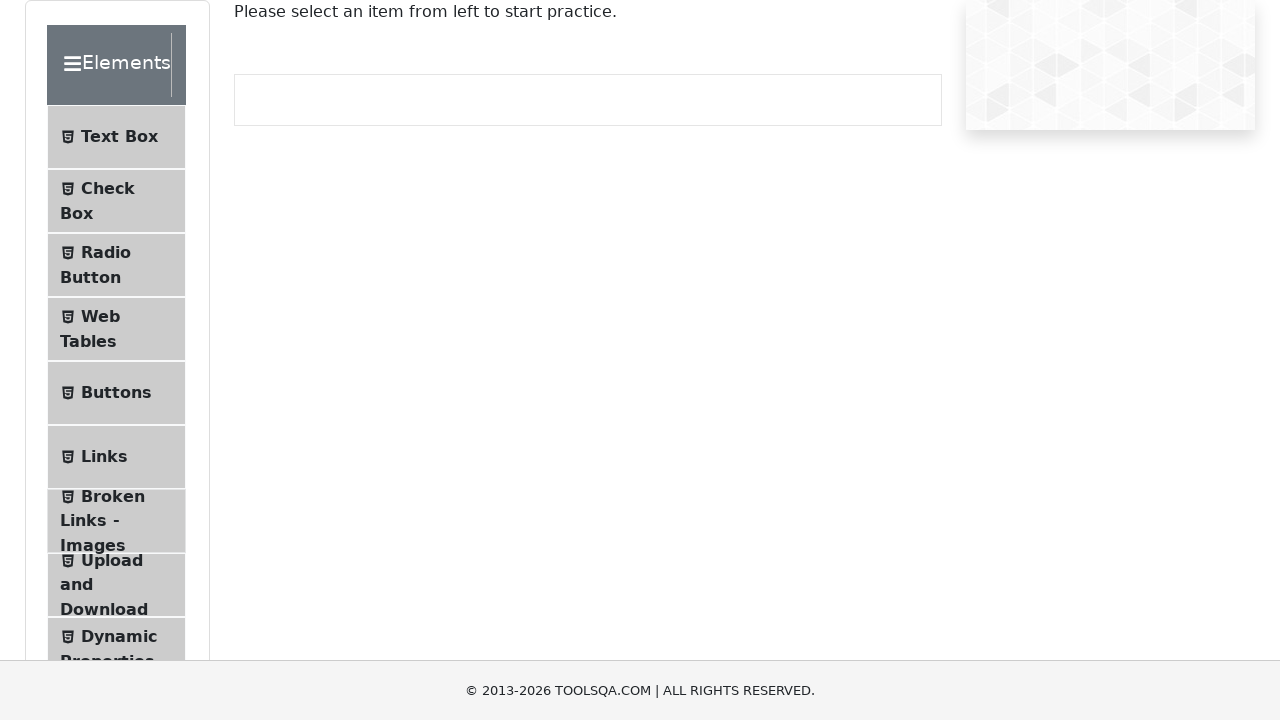

Clicked on Radio Button option in the sidebar at (106, 252) on text=Radio Button
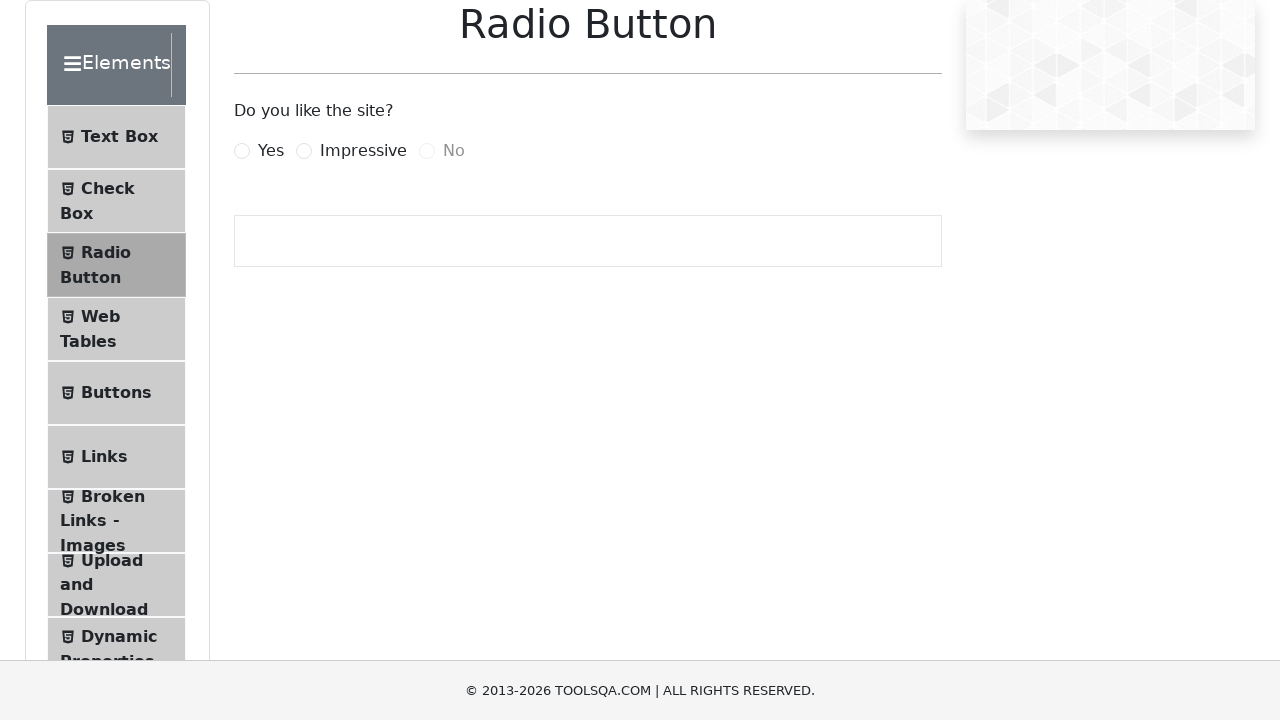

Clicked on Yes radio button at (271, 151) on label[for='yesRadio']
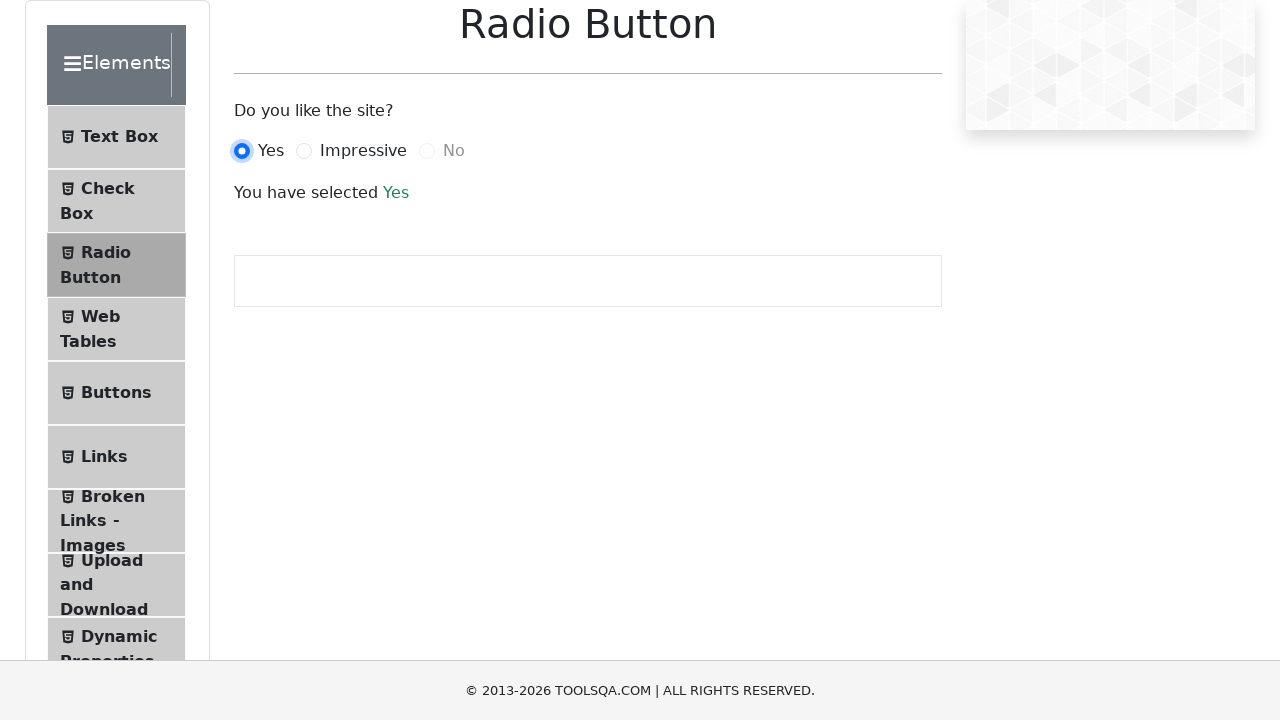

Waited for success message to appear after selecting Yes
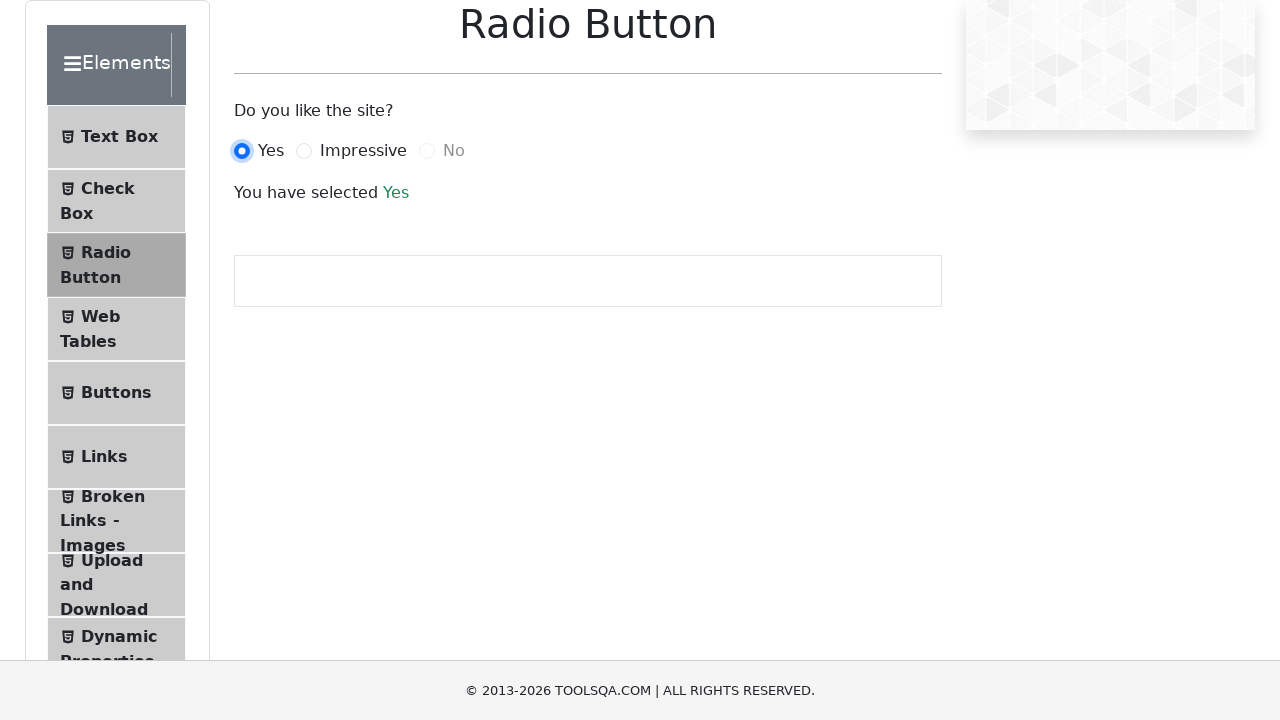

Clicked on Impressive radio button at (363, 151) on label[for='impressiveRadio']
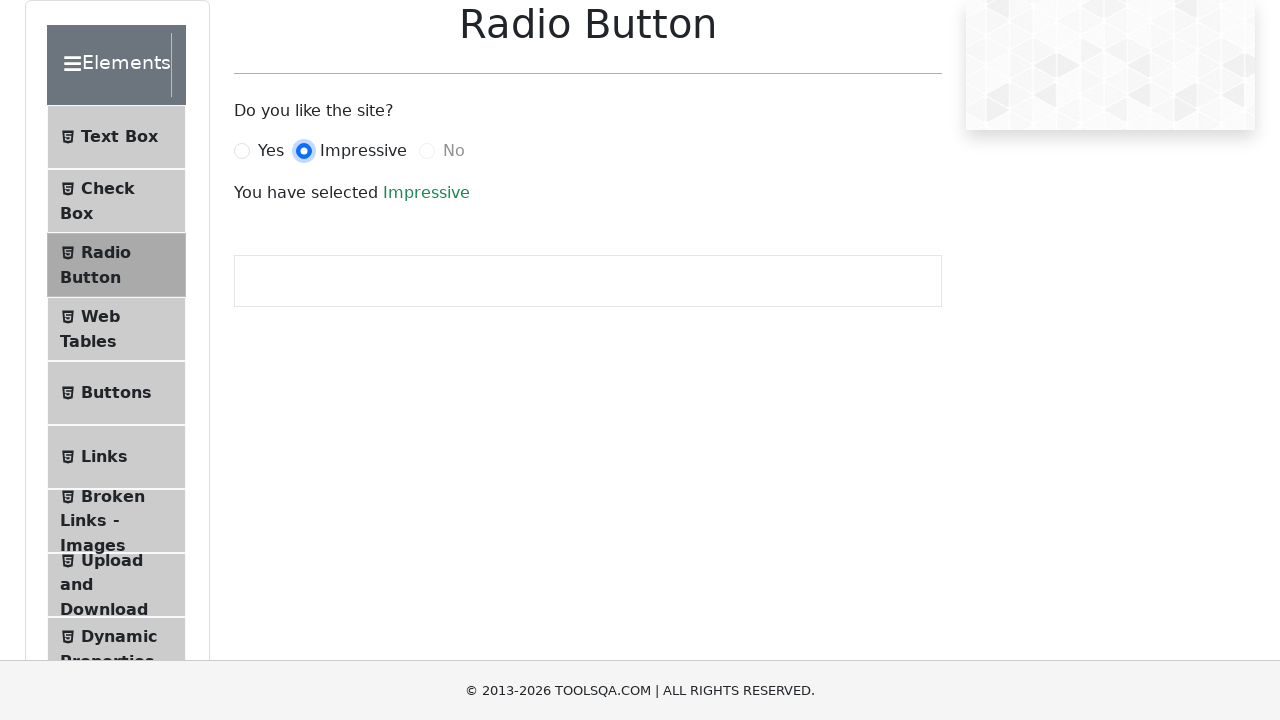

Waited for success message to update with 'Impressive' selection
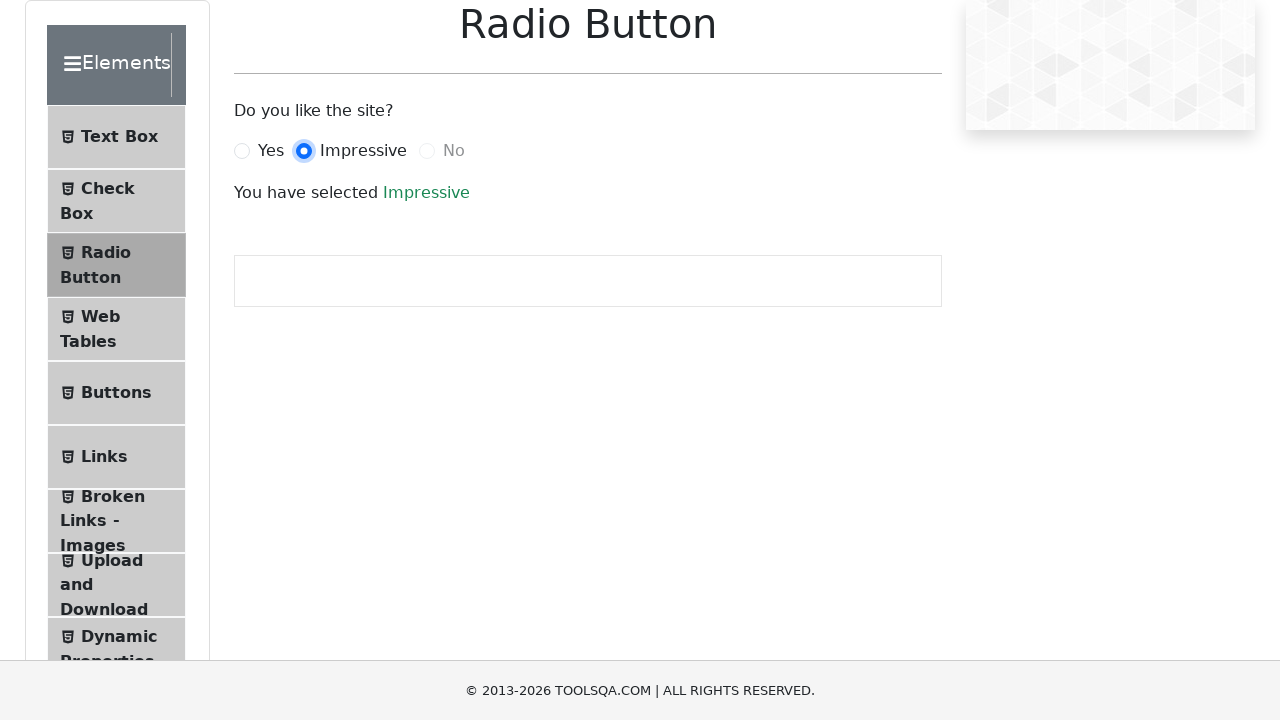

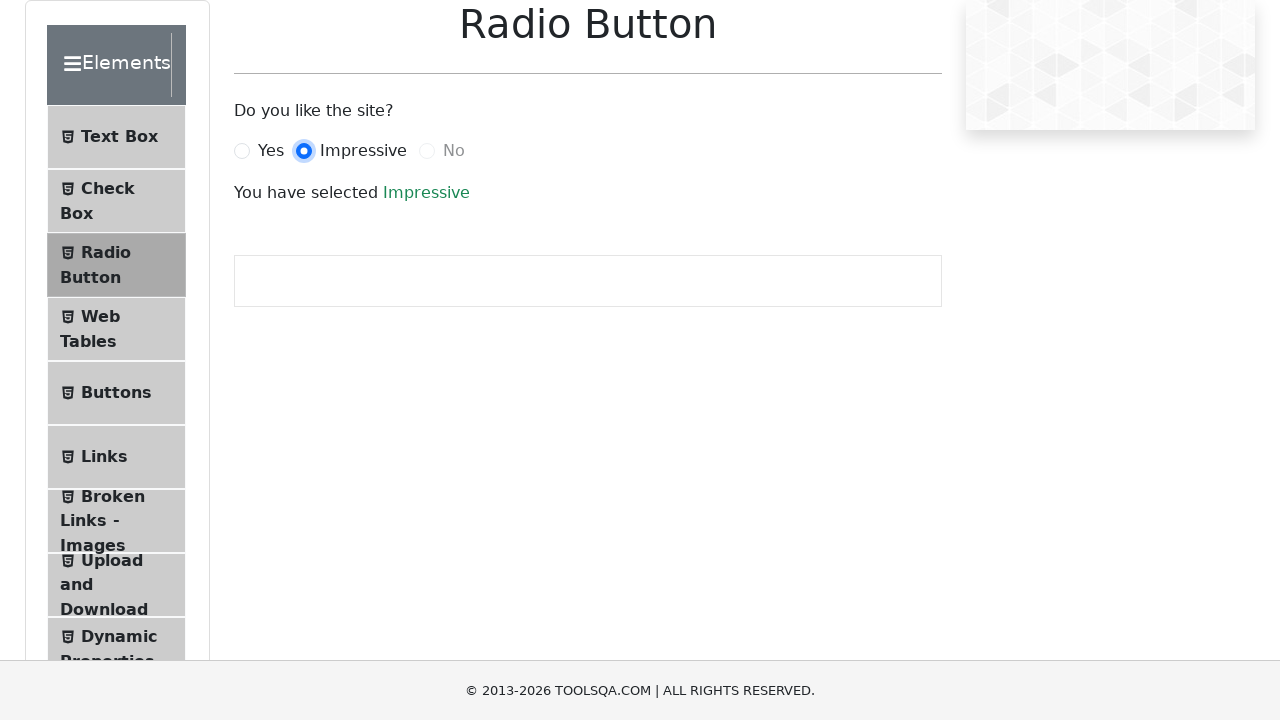